Tests a passenger count dropdown by clicking to open it, incrementing the adult count 4 times, and verifying the final count shows "5 Adult"

Starting URL: https://rahulshettyacademy.com/dropdownsPractise/

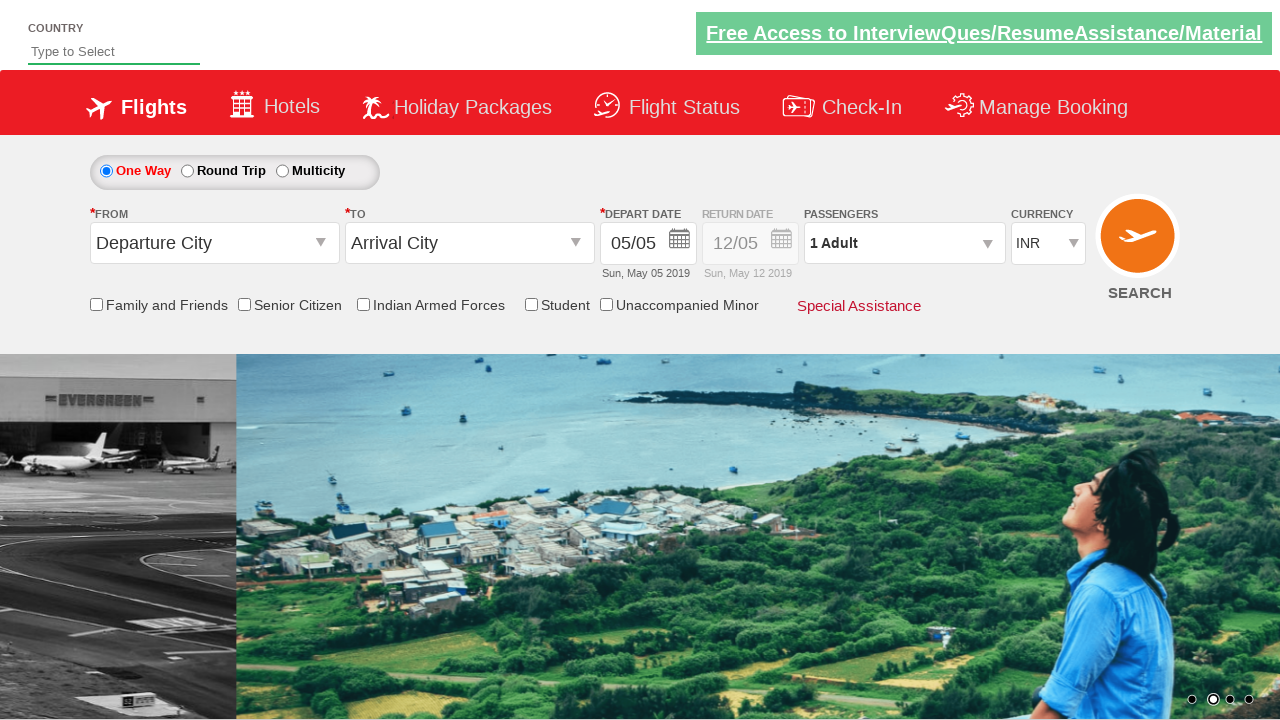

Clicked passenger dropdown to open it at (904, 243) on #divpaxinfo
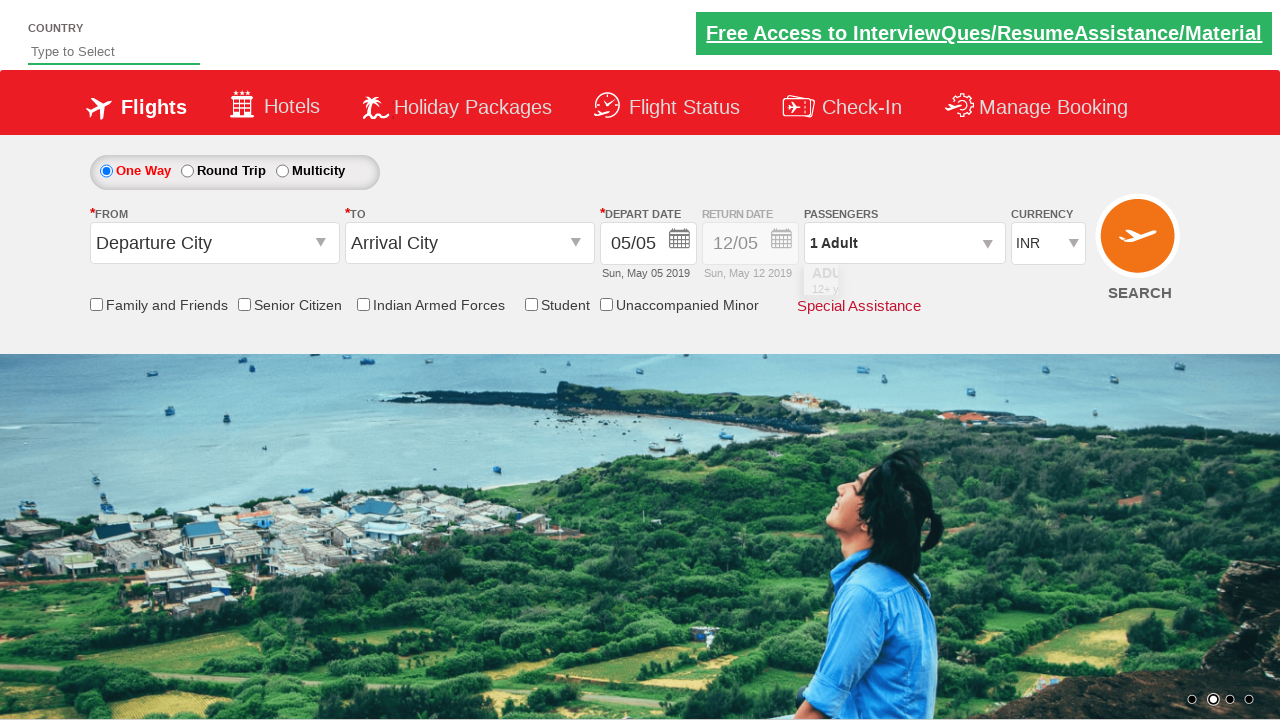

Clicked increment adult button (iteration 1 of 4) at (982, 288) on #hrefIncAdt
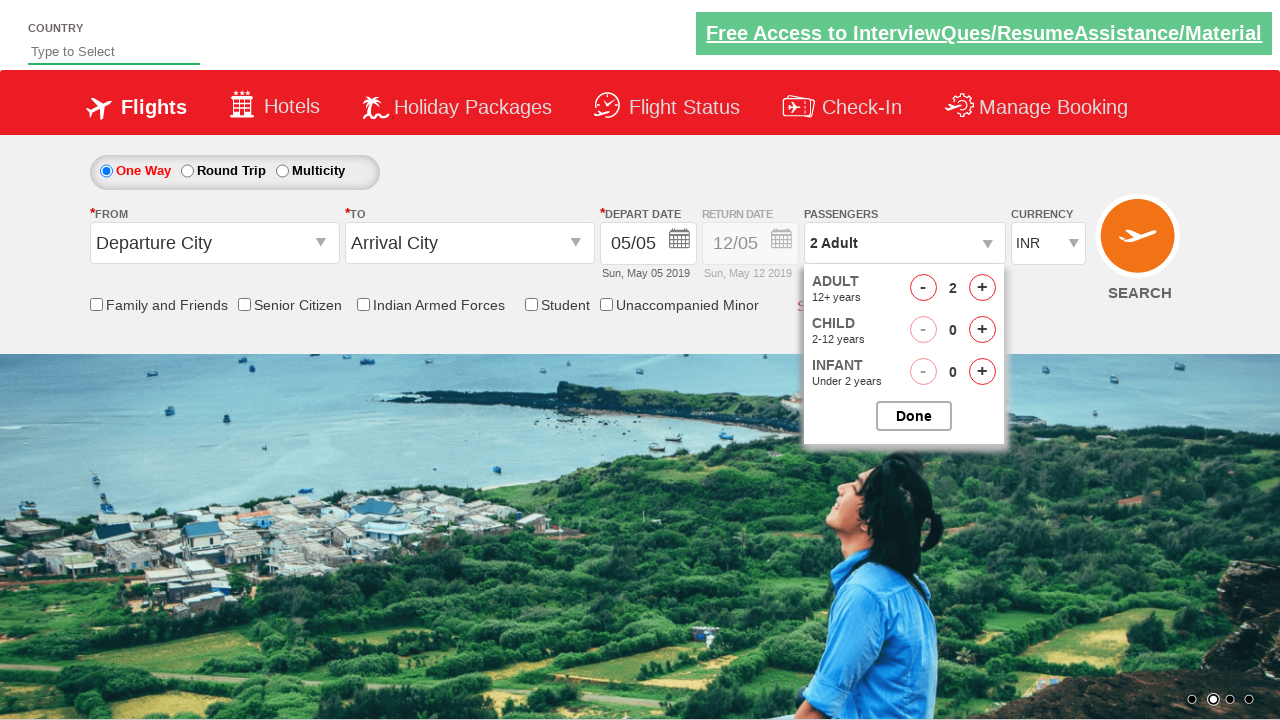

Clicked increment adult button (iteration 2 of 4) at (982, 288) on #hrefIncAdt
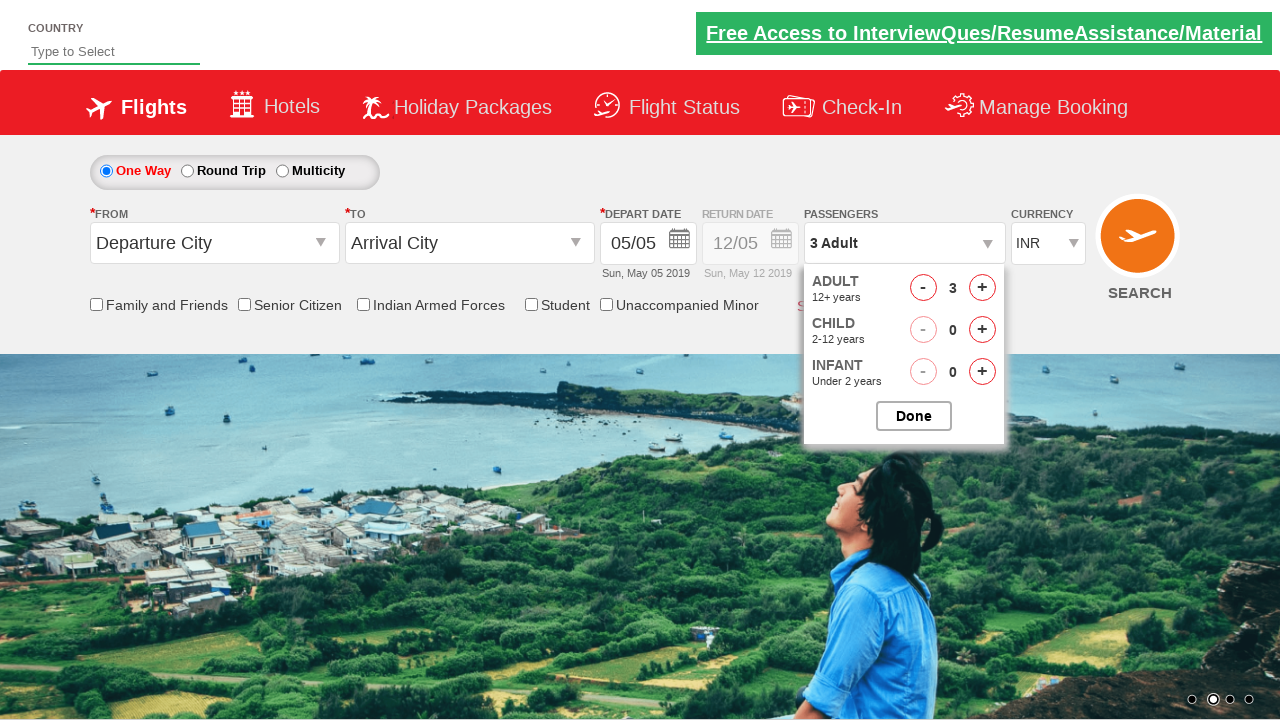

Clicked increment adult button (iteration 3 of 4) at (982, 288) on #hrefIncAdt
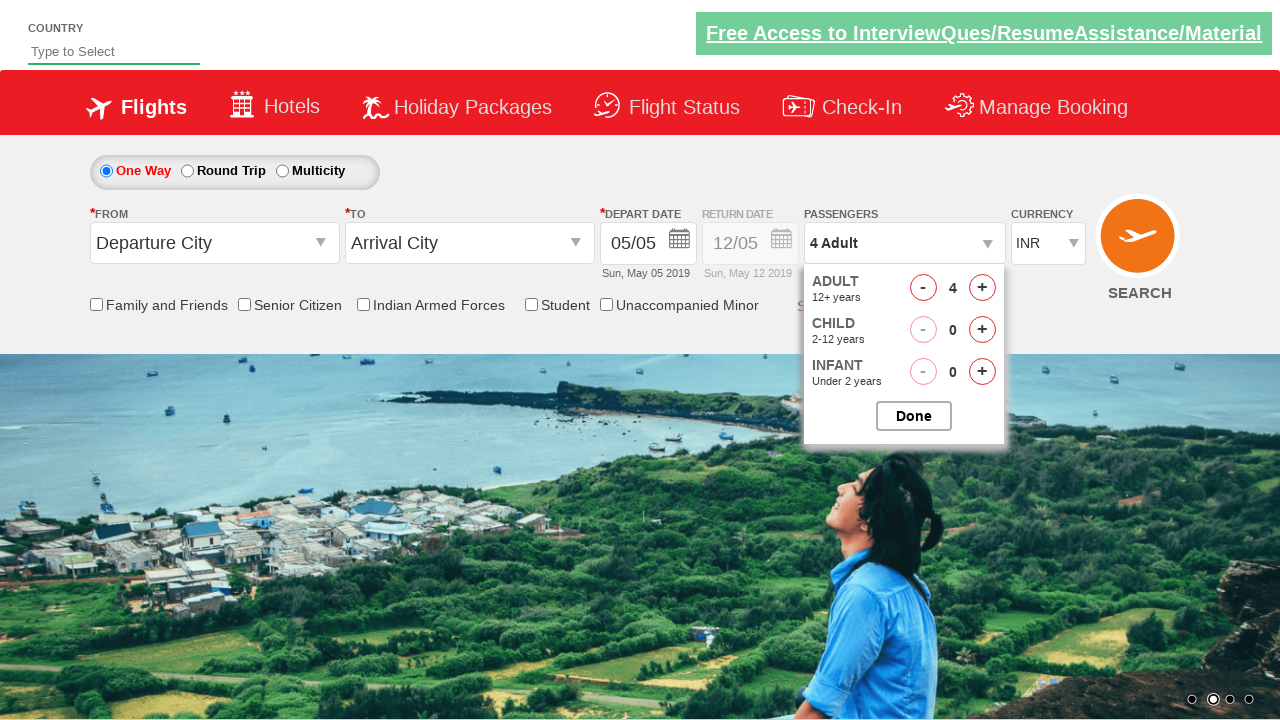

Clicked increment adult button (iteration 4 of 4) at (982, 288) on #hrefIncAdt
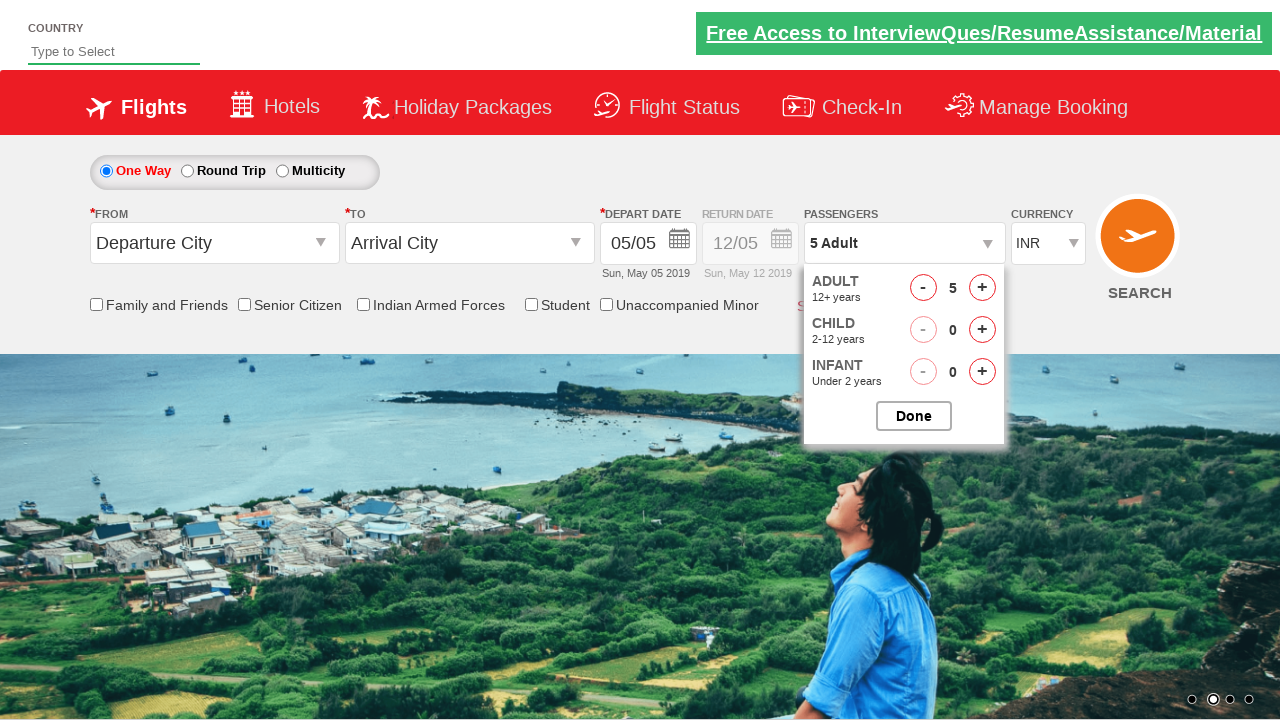

Clicked to close passenger options dropdown at (914, 416) on #btnclosepaxoption
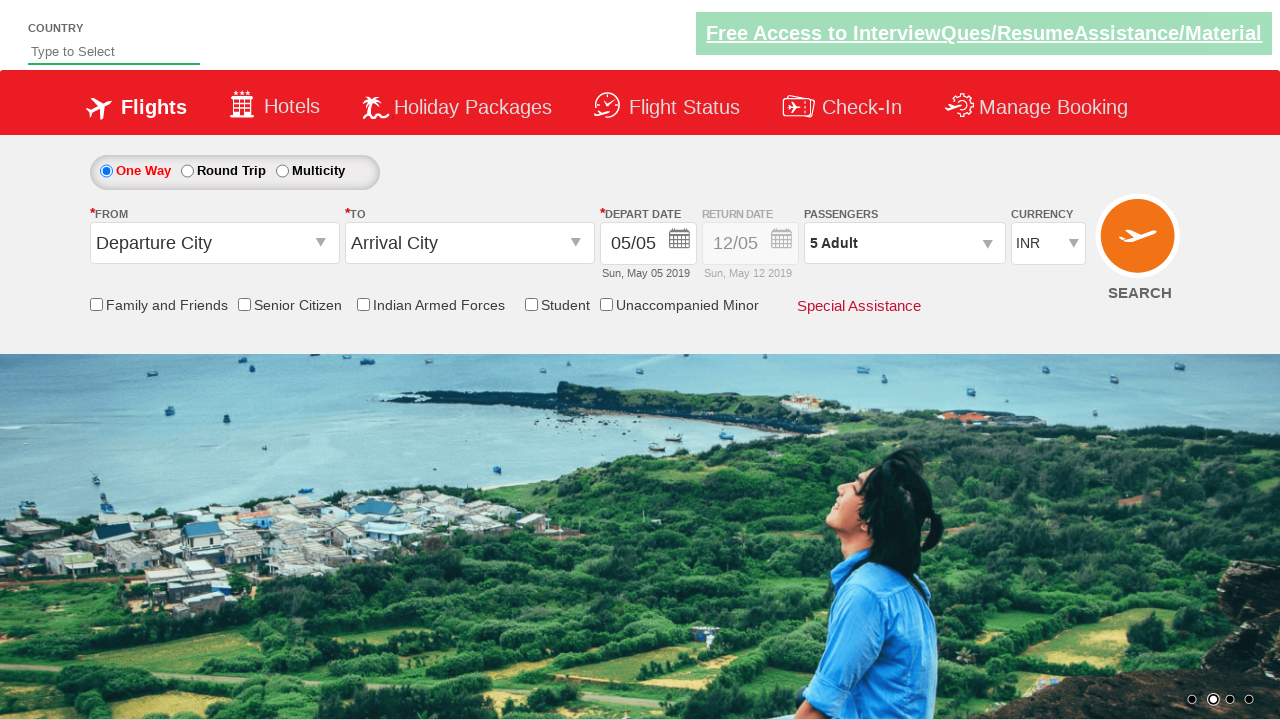

Waited for passenger info selector to be available
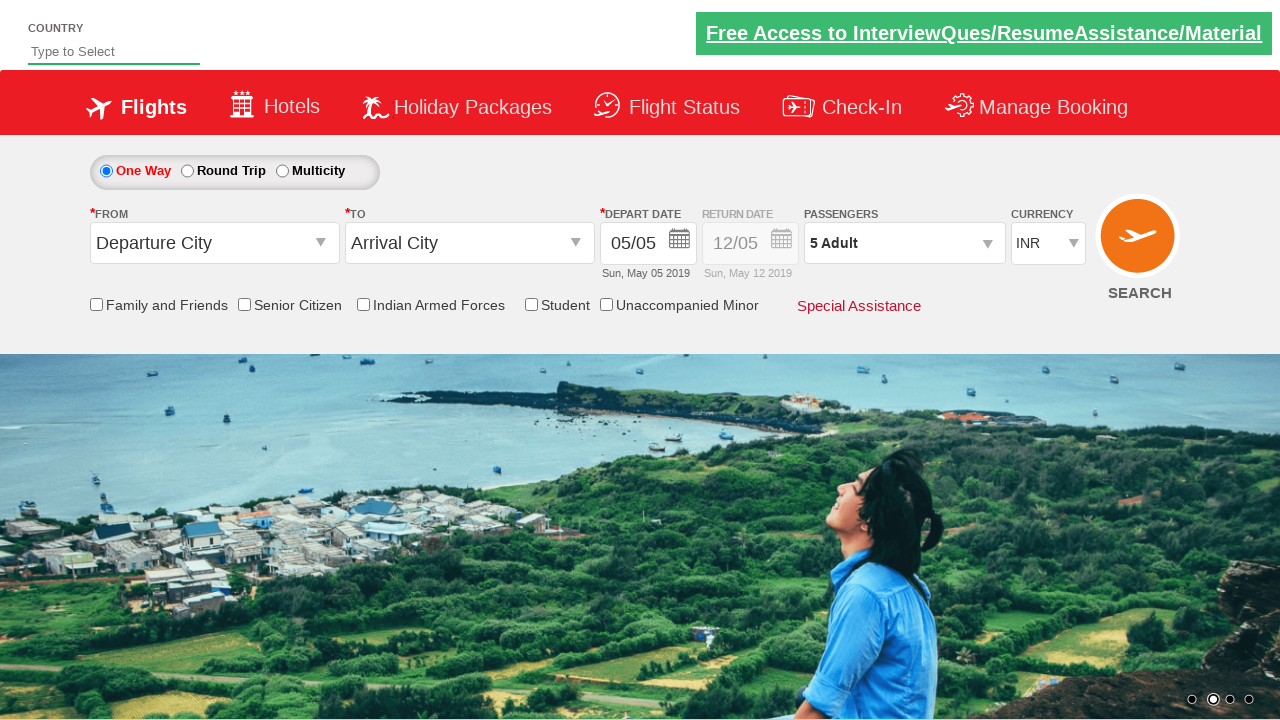

Verified passenger count displays '5 Adult'
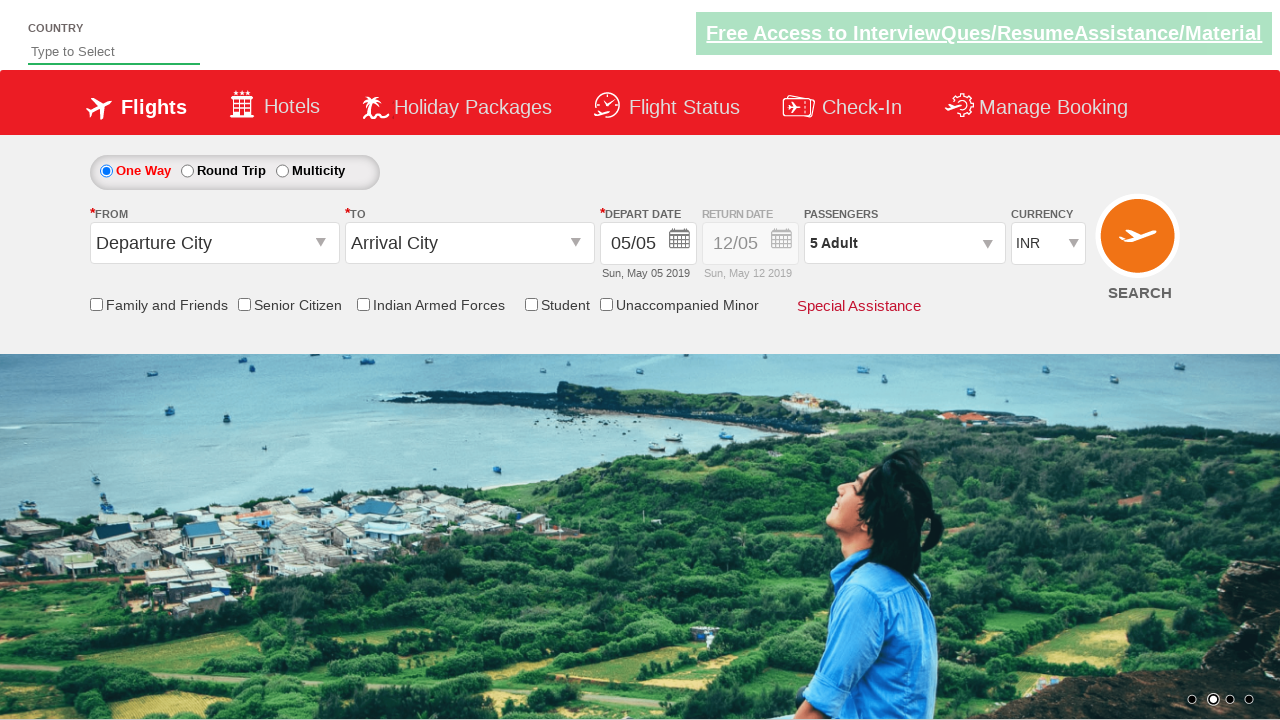

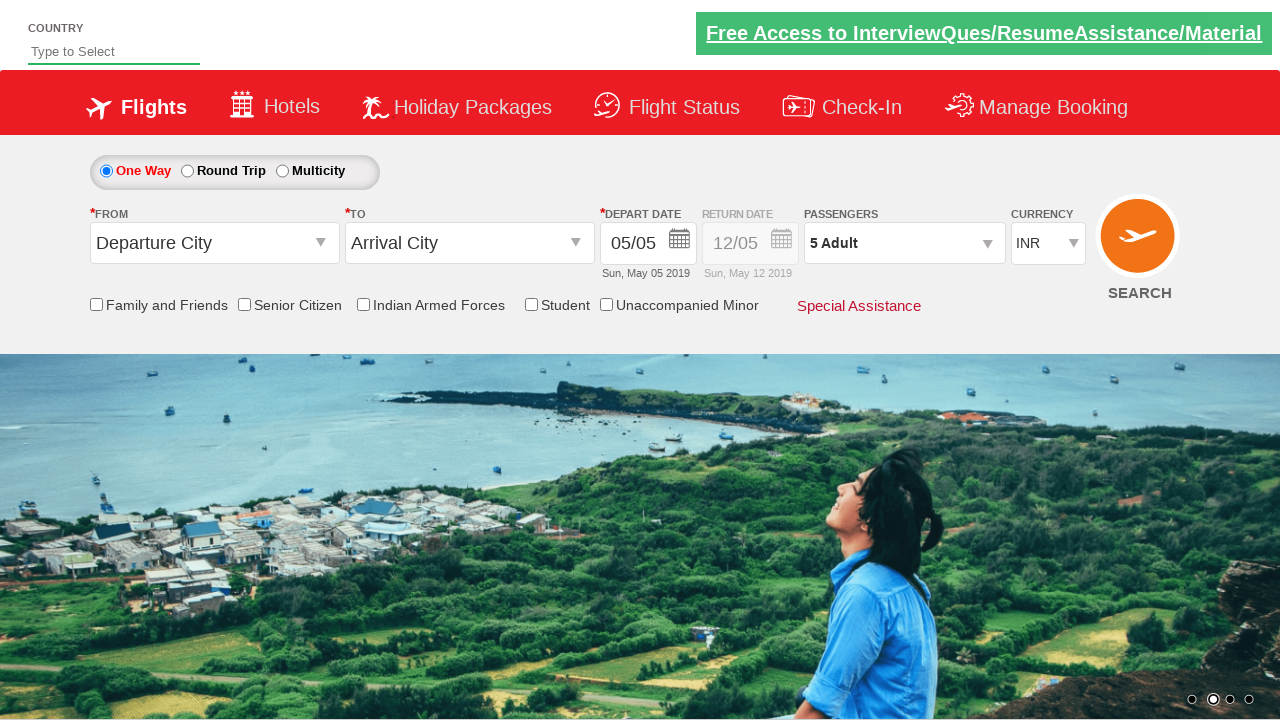